Tests radio button selection on Ubuntu login page using JavaScript execution to click a hidden element

Starting URL: https://login.ubuntu.com/

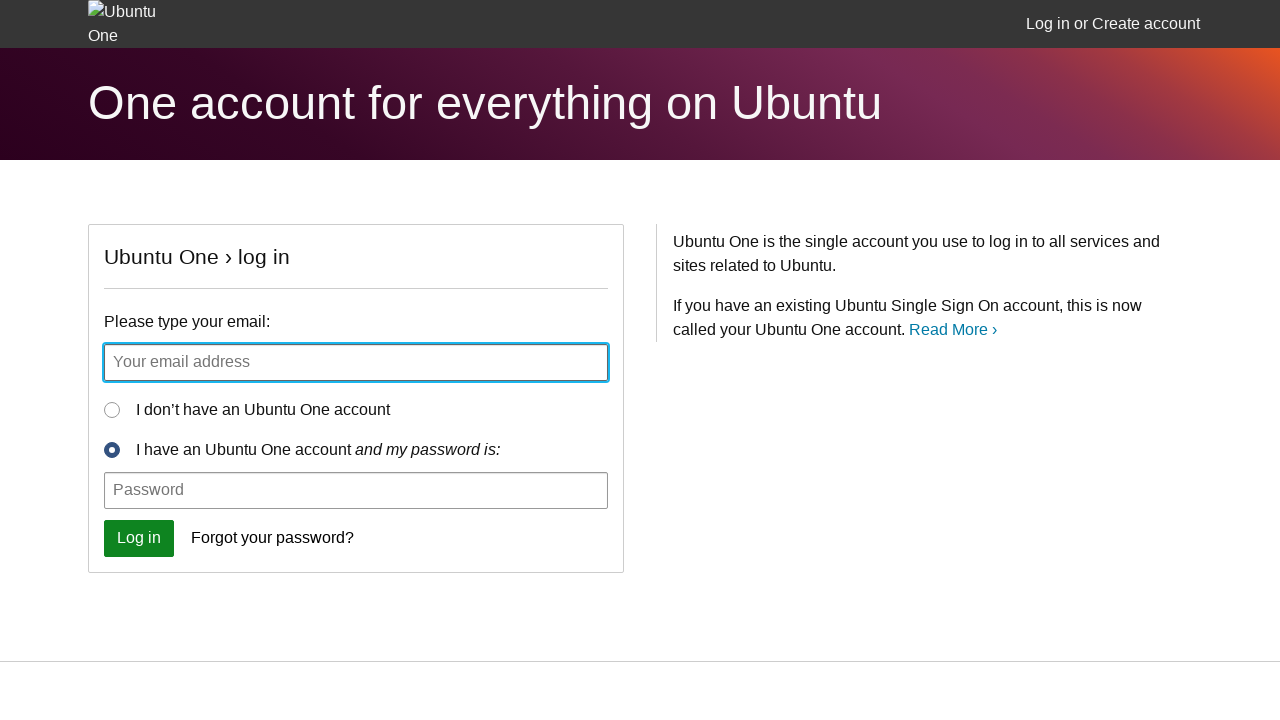

Located hidden radio button element with id 'id_new_user'
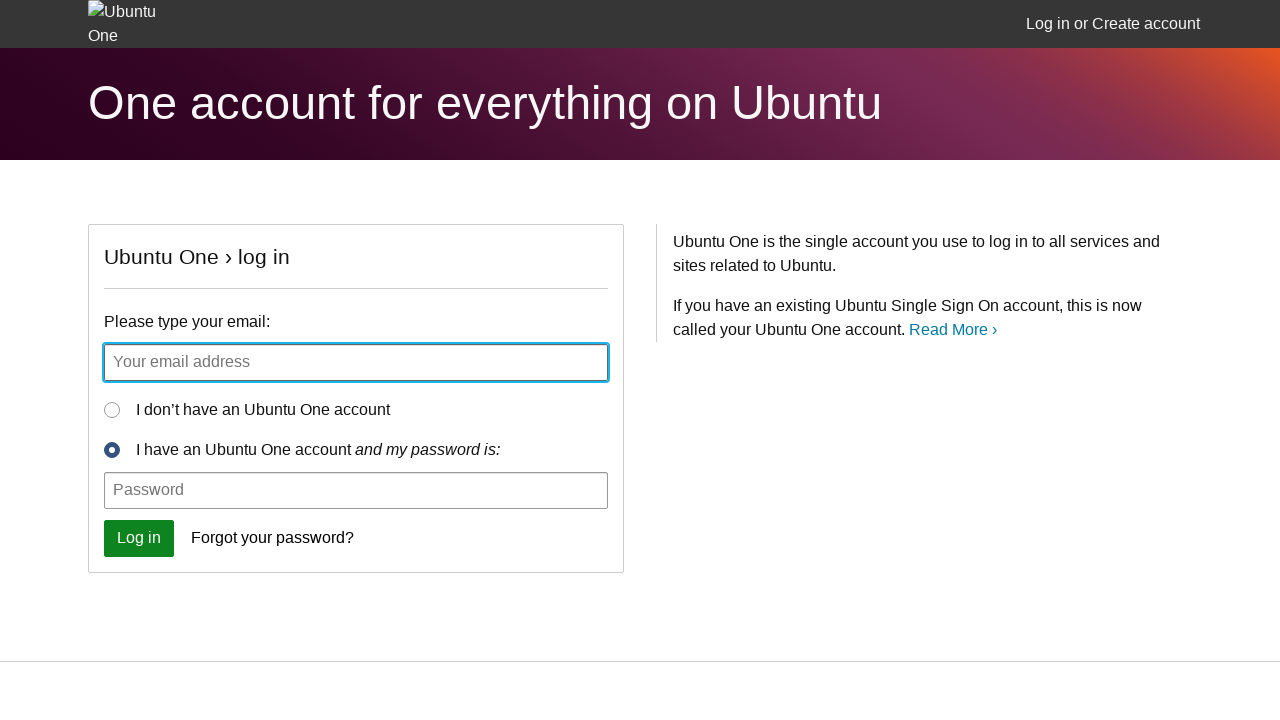

Clicked hidden radio button using JavaScript execution
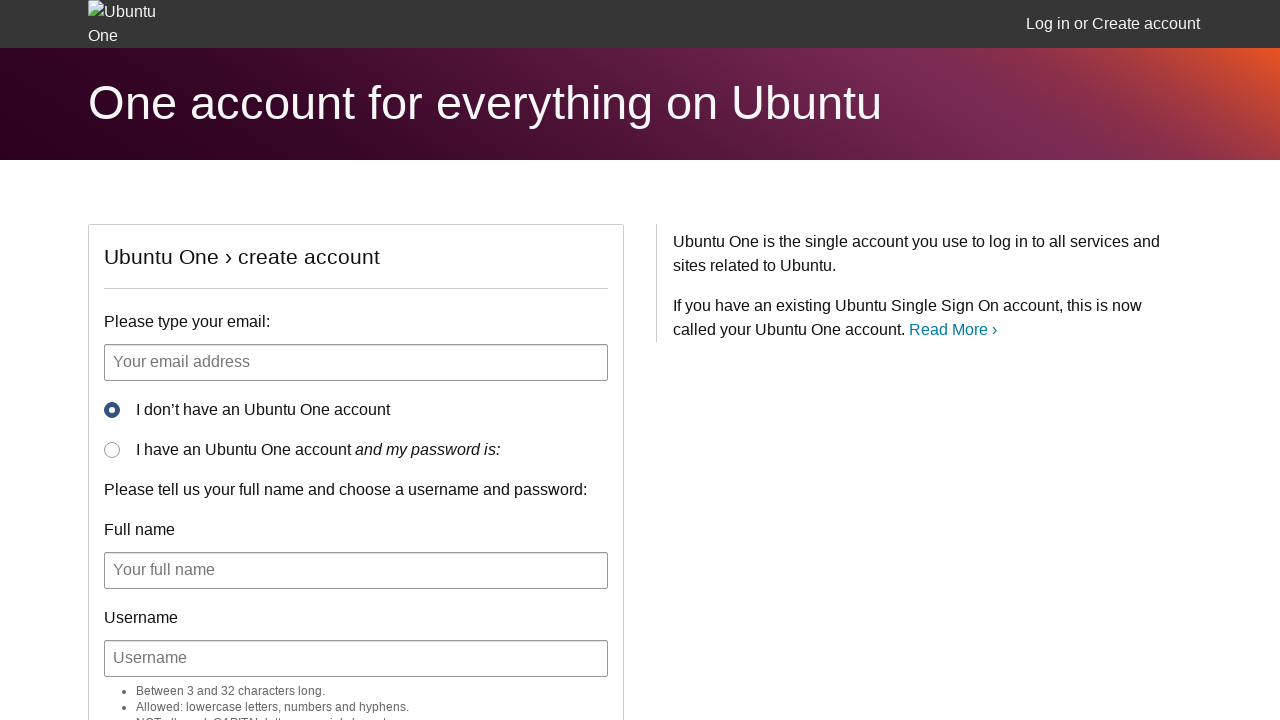

Verified radio button is checked
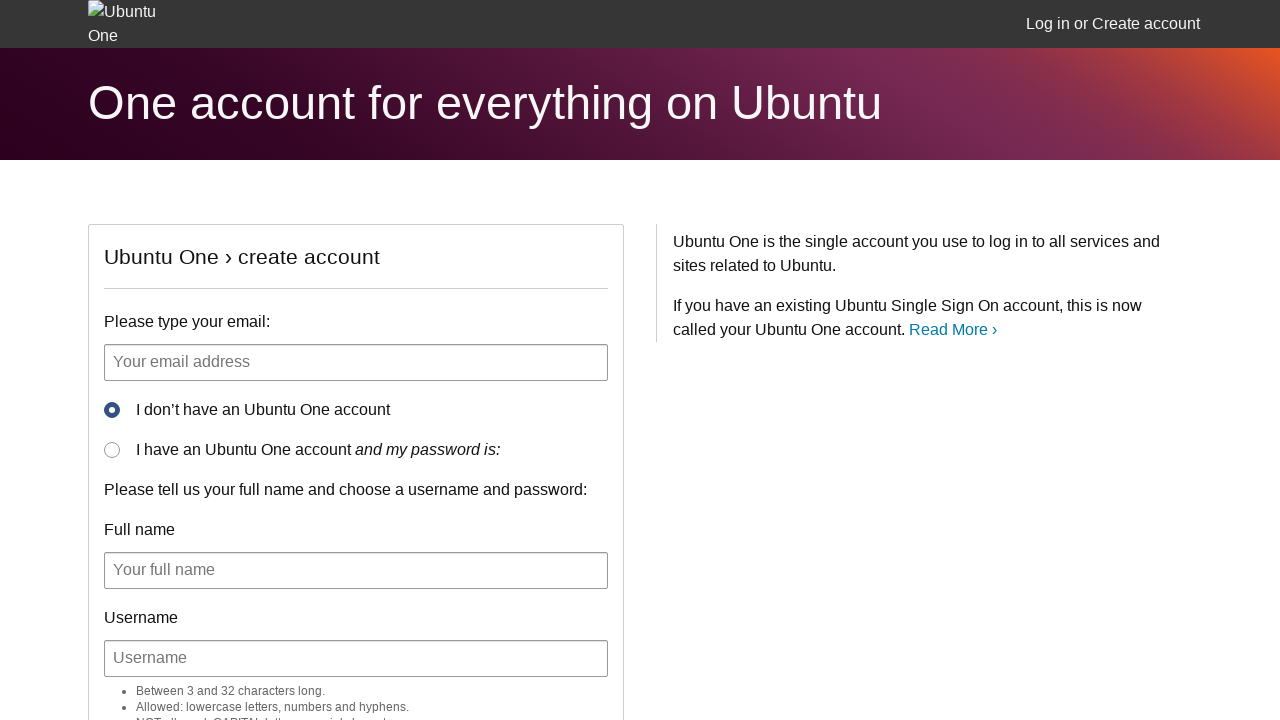

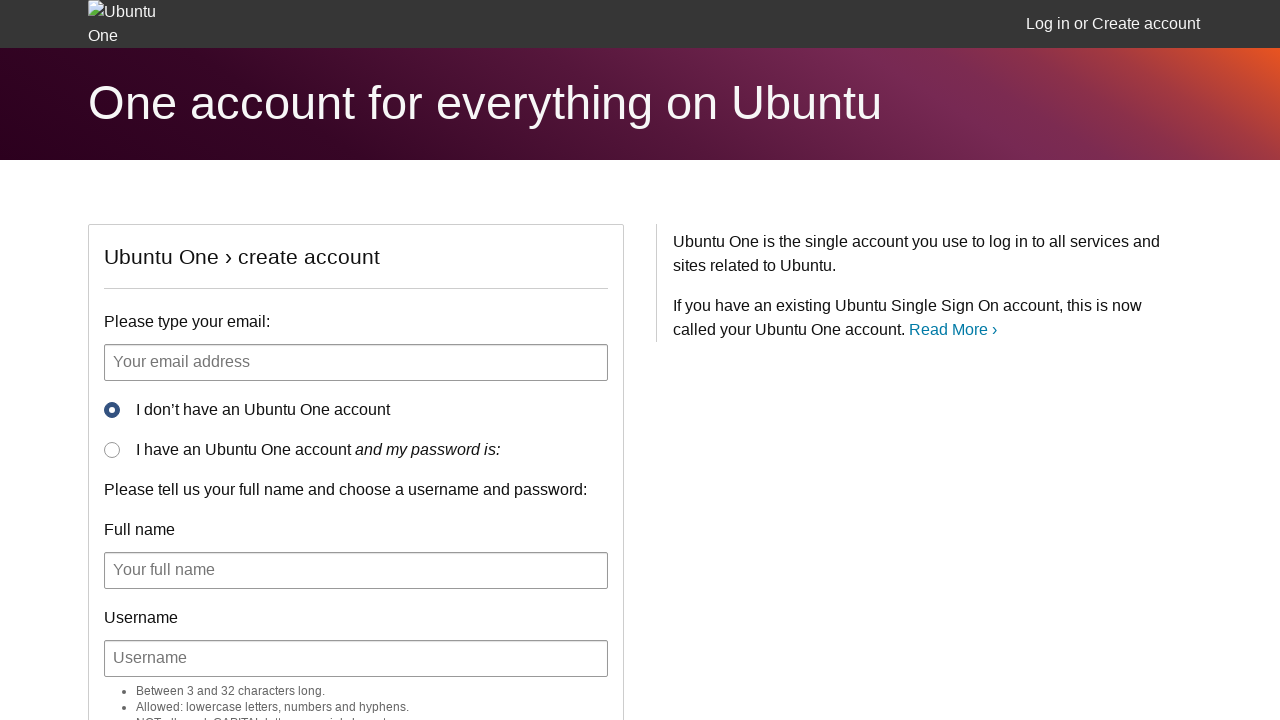